End-to-end test that navigates to a weather app, selects metric units, and searches for a random city's weather information

Starting URL: https://tenforben.github.io

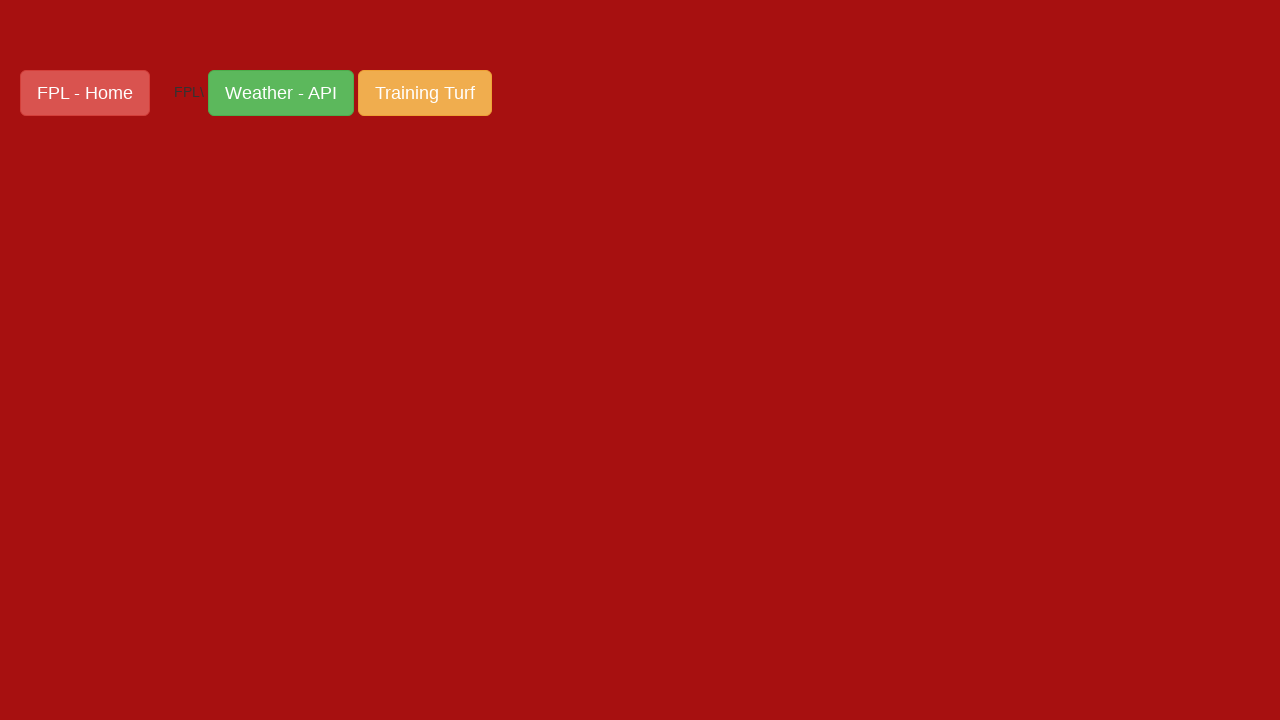

Clicked on Weather API button at (281, 93) on xpath=//*[@id="Ramo"]/a[2]
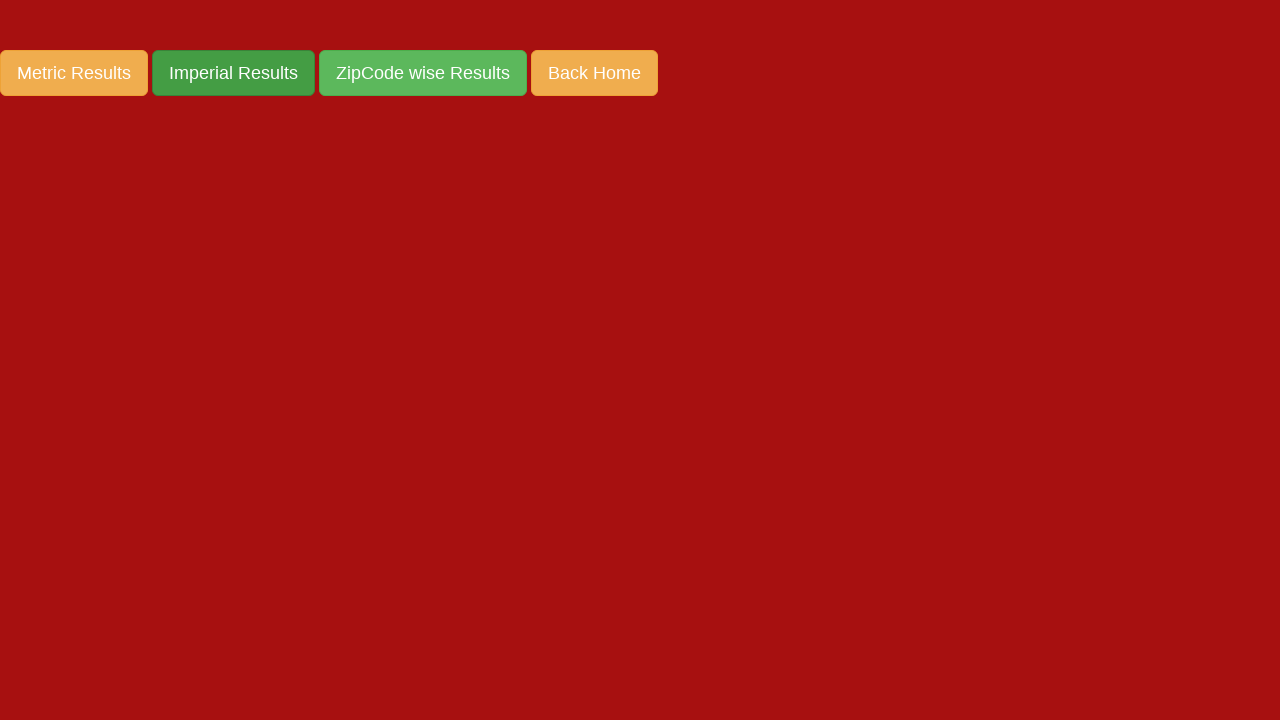

Selected metric units for weather display at (74, 73) on xpath=//*[@id="MoviesB"]
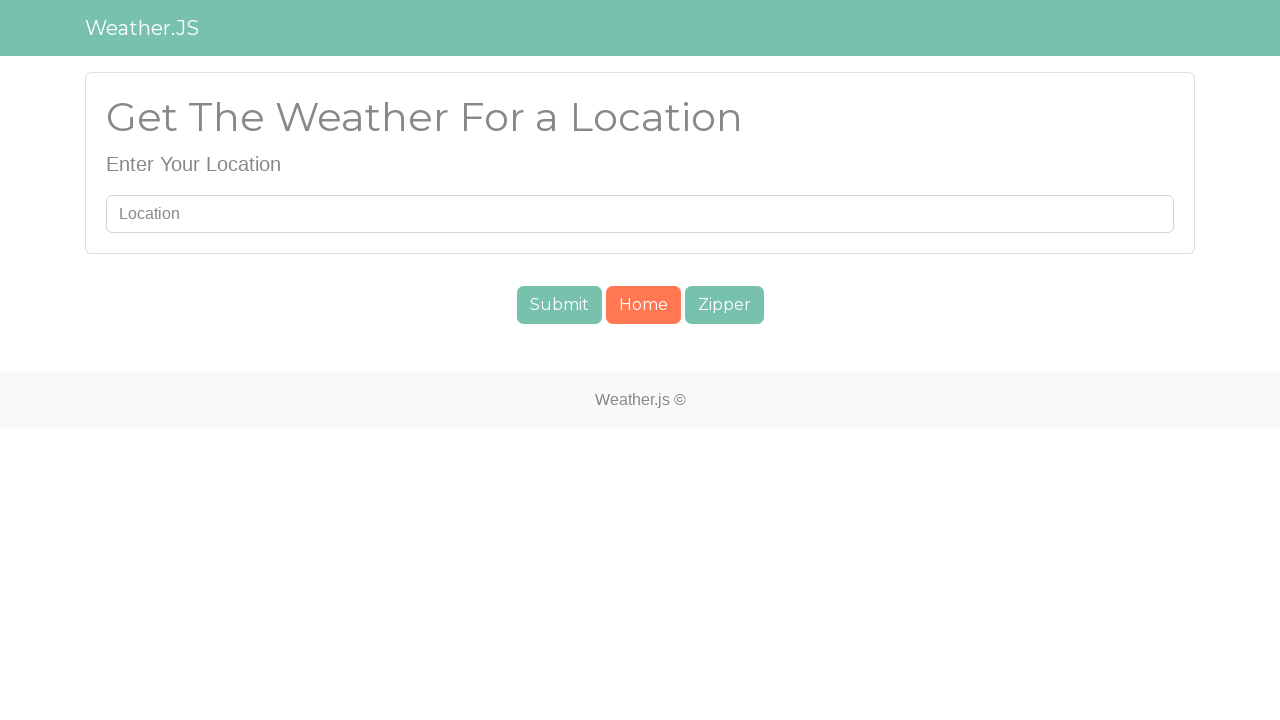

Entered 'Tokyo' in the search field on #searchUser
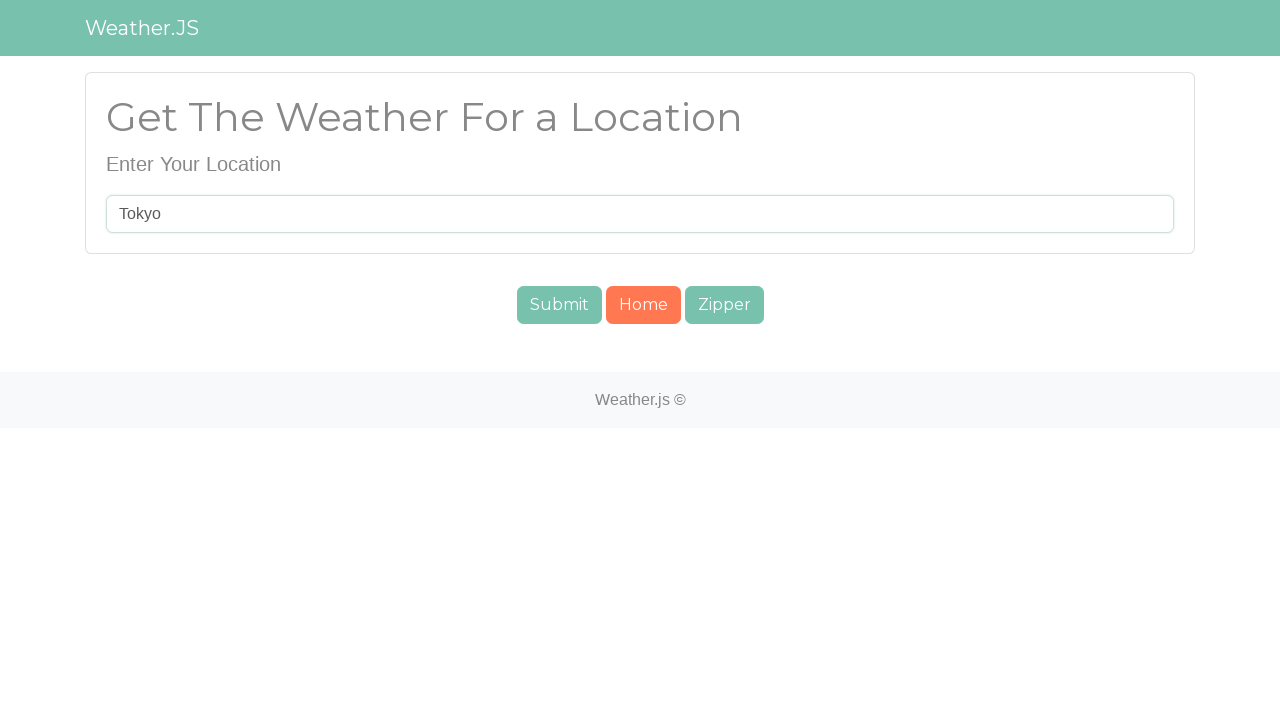

Clicked submit button to search for city weather at (559, 305) on #submit
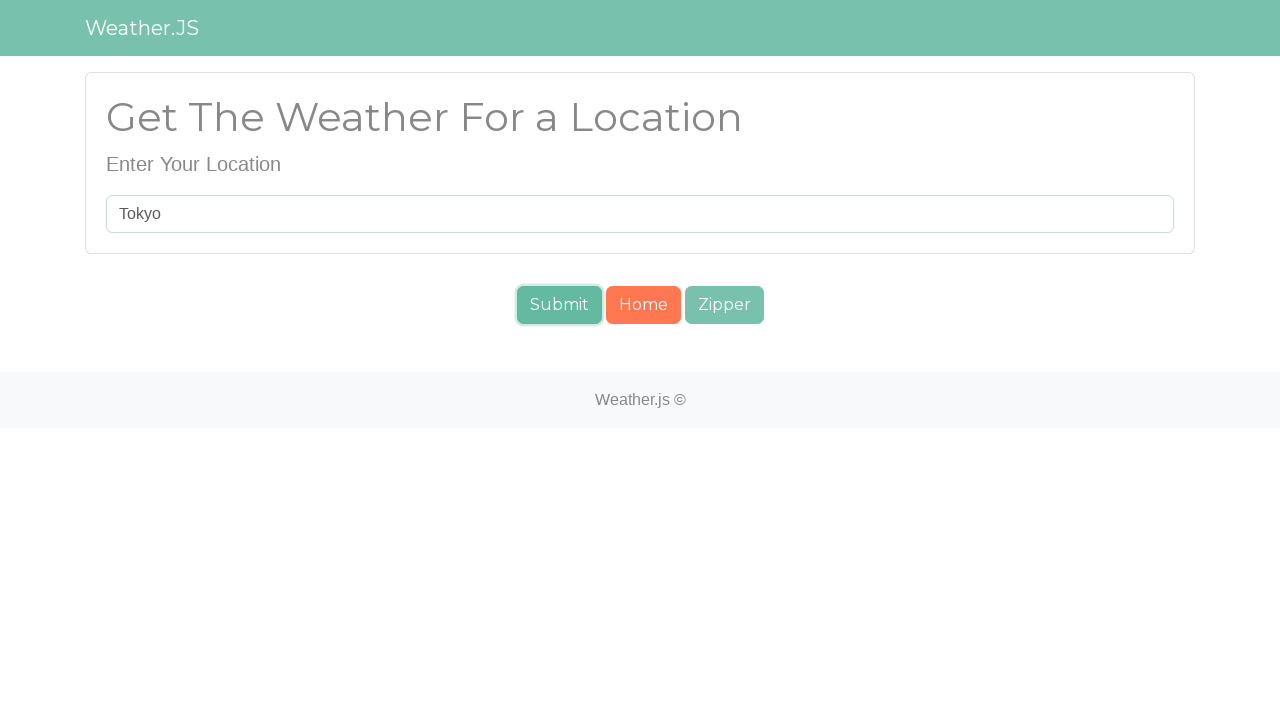

Weather results loaded successfully
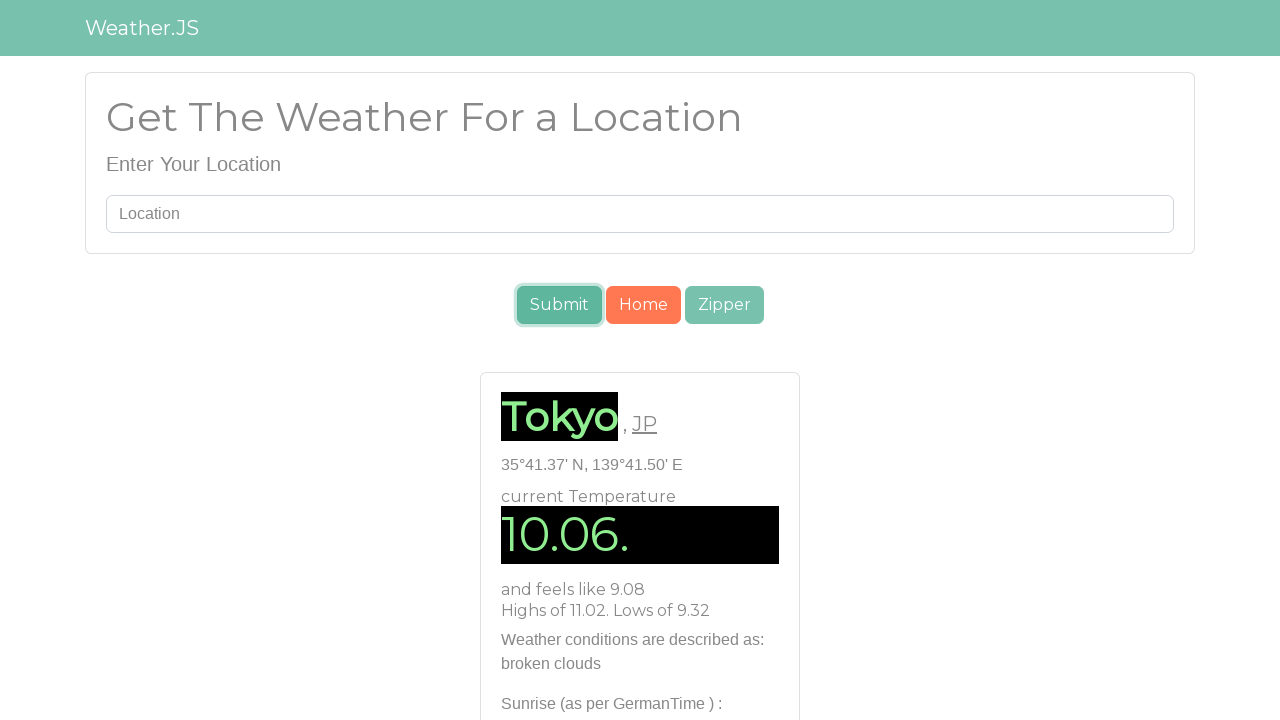

Current weather temperature element is present
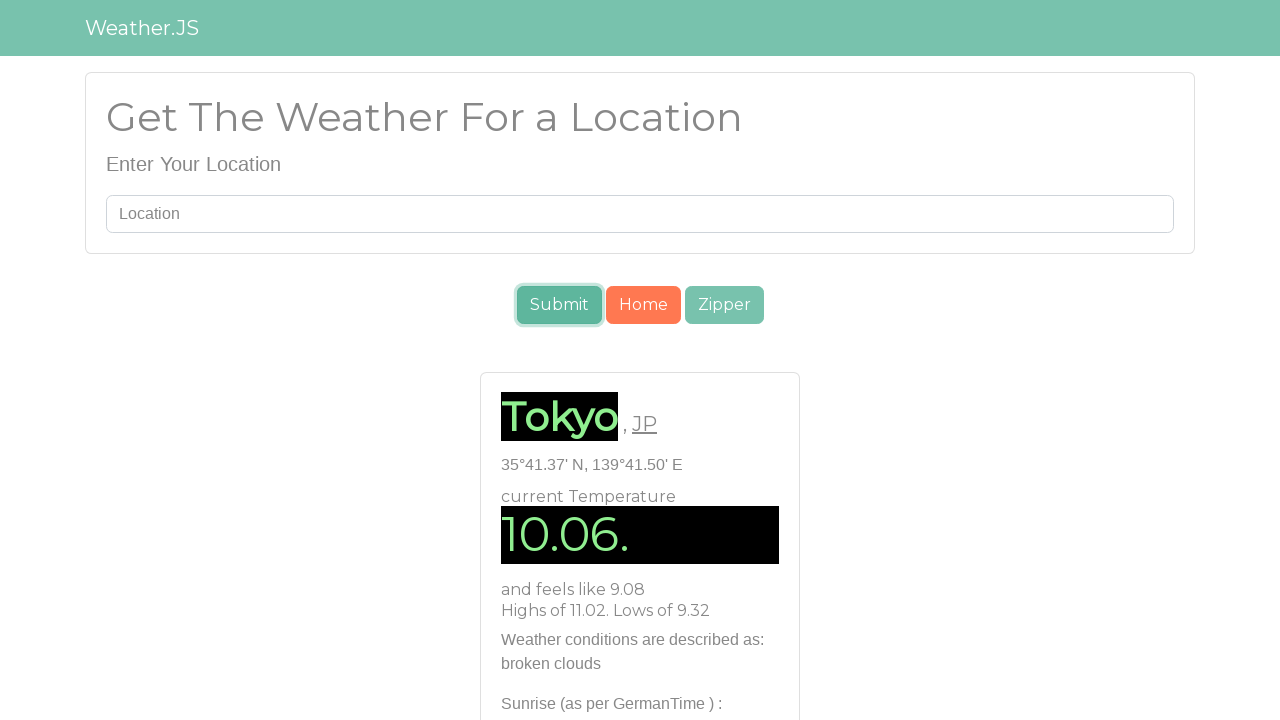

Country code element is present
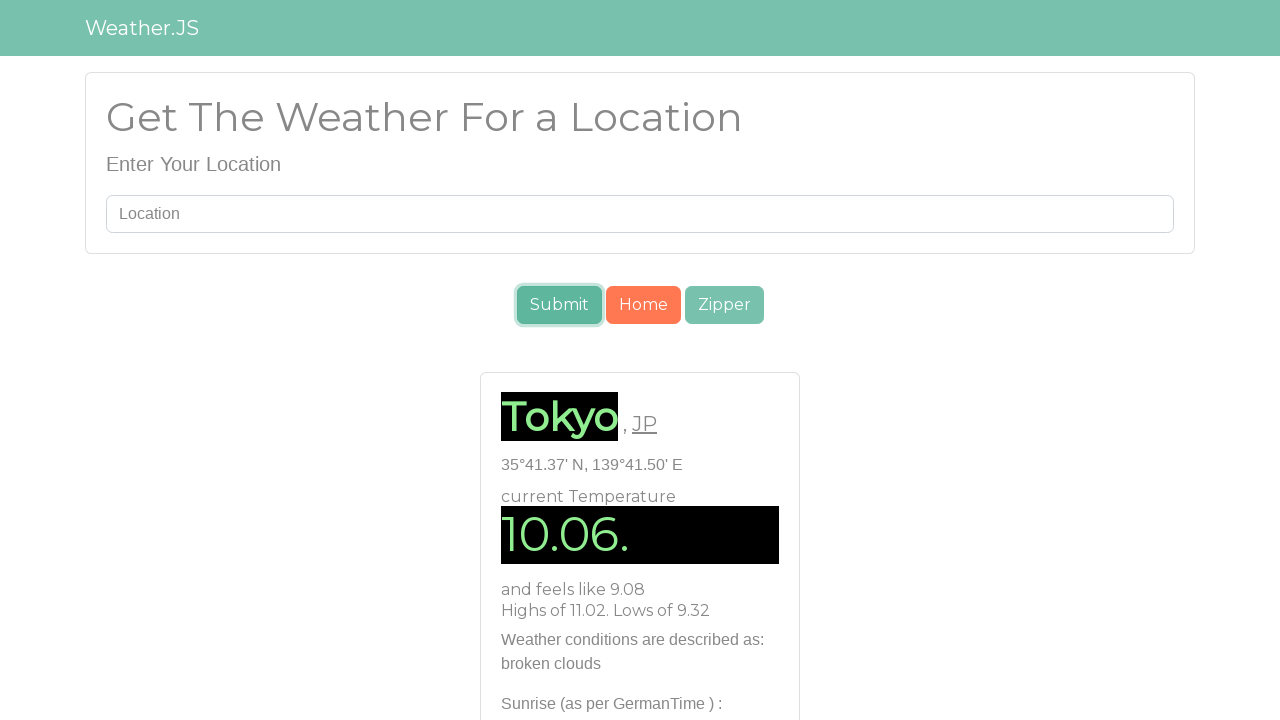

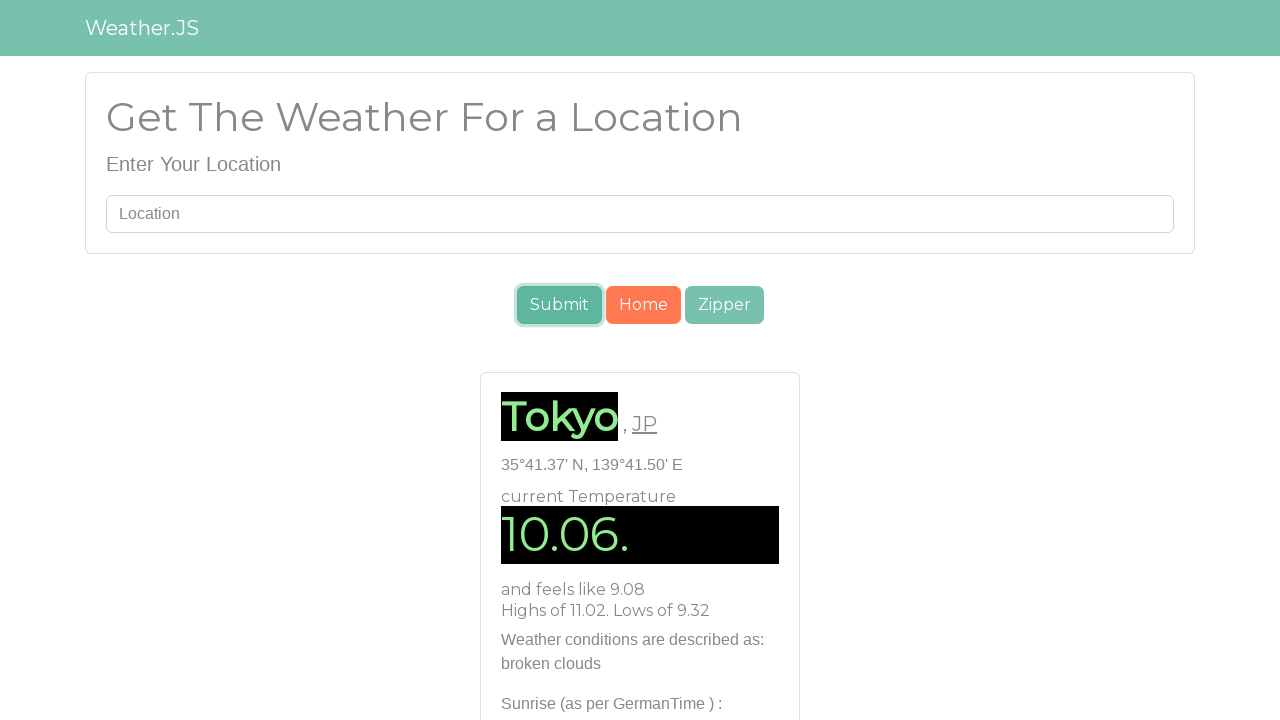